Tests handling of child windows by clicking a link that opens a new tab, then verifying content in the new tab and extracting text from it

Starting URL: https://rahulshettyacademy.com/loginpagePractise/

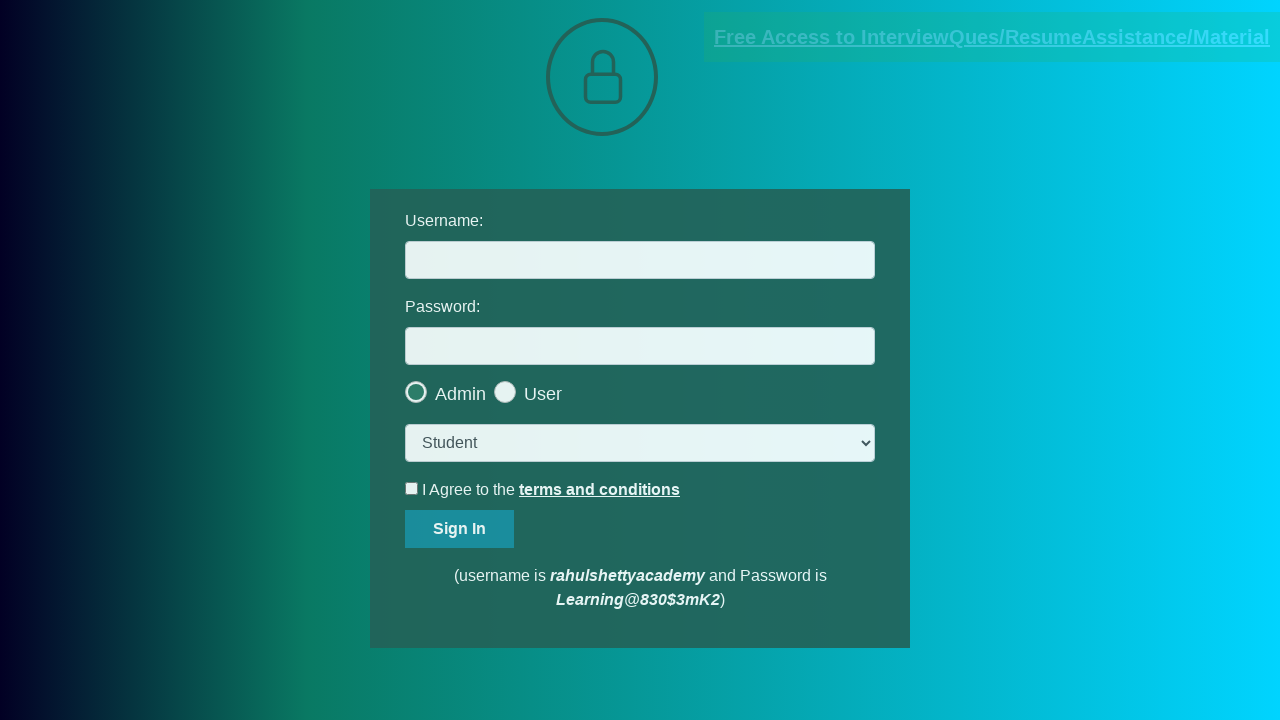

Verified document link has blinkingText class attribute
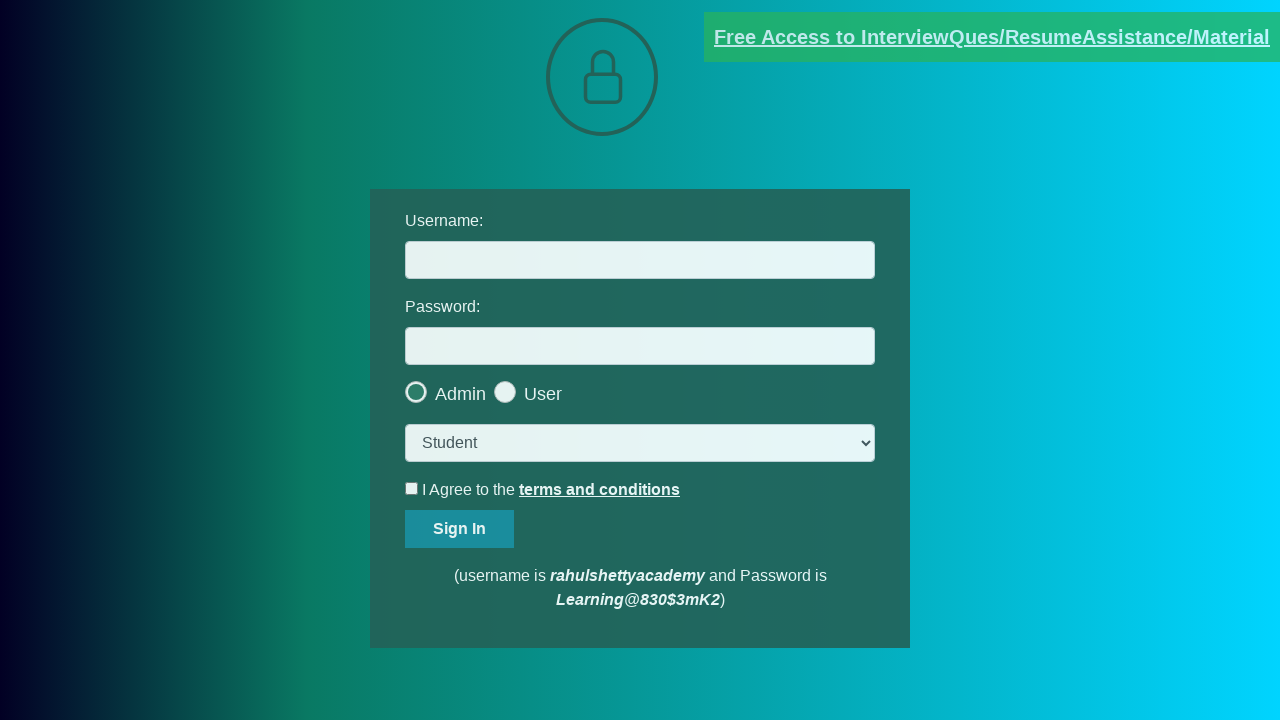

Clicked document link to open new tab at (992, 37) on [href*='documents-request']
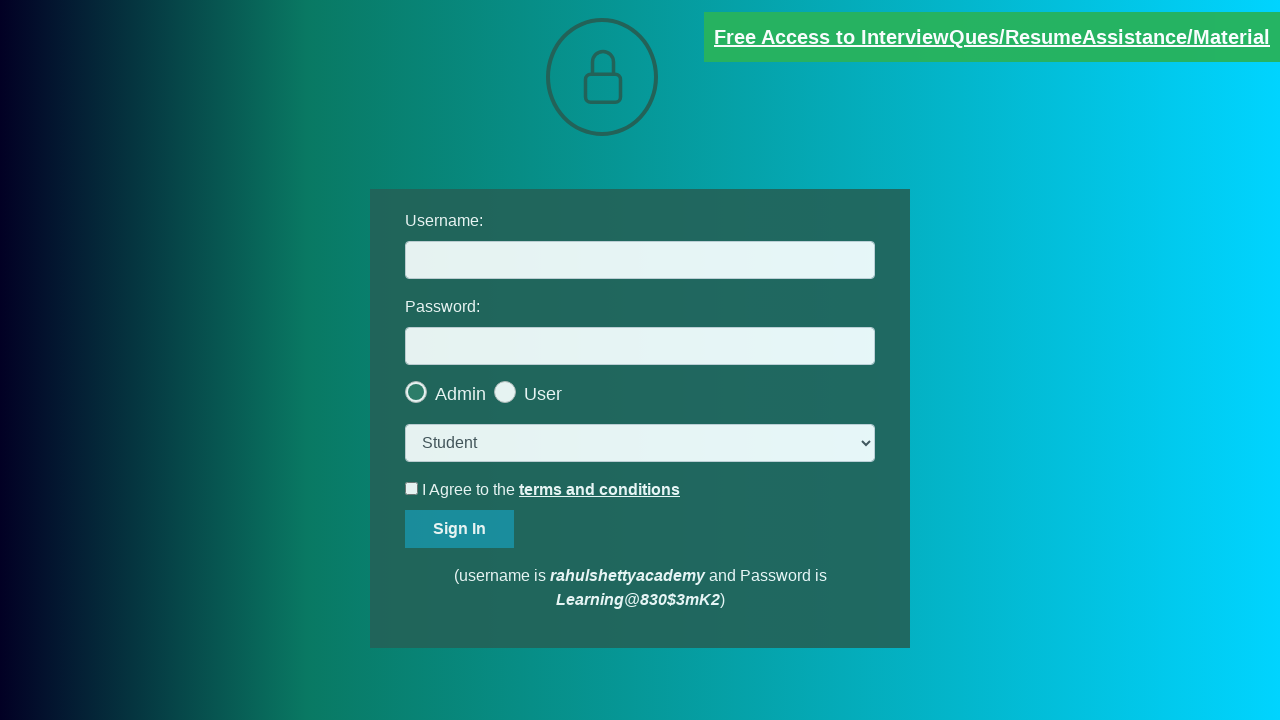

New page/tab opened successfully
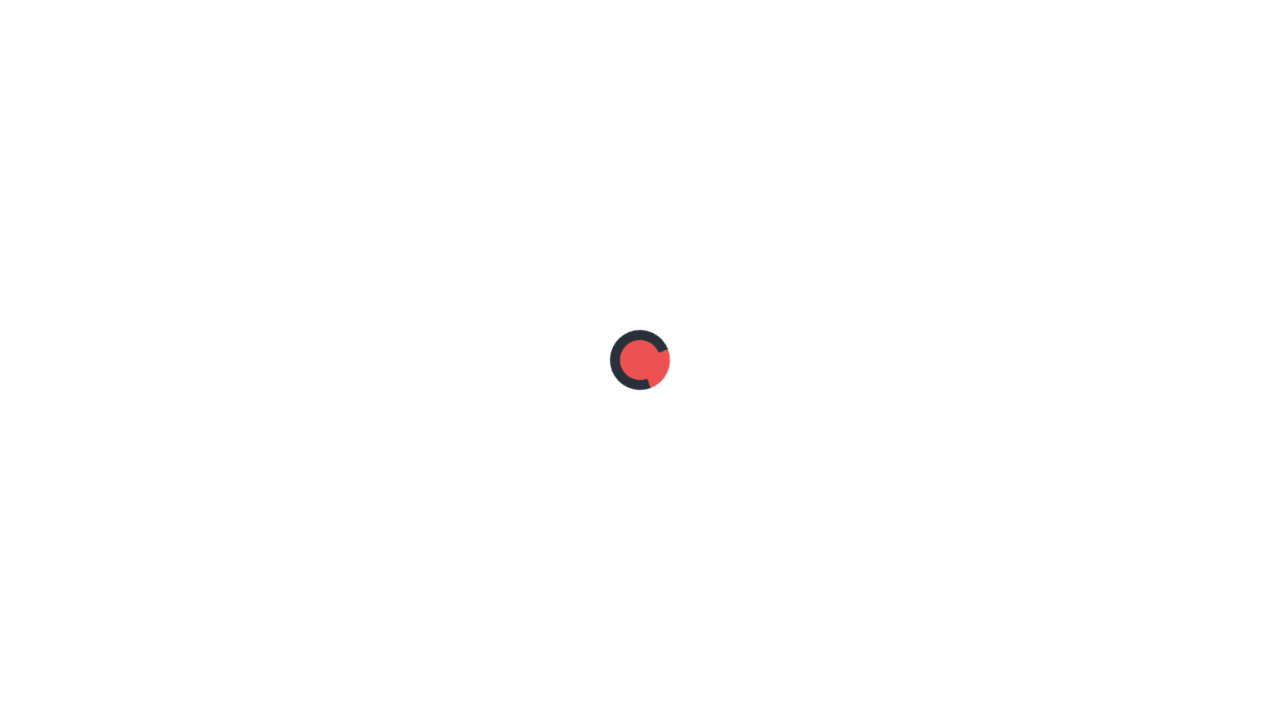

New page loaded completely
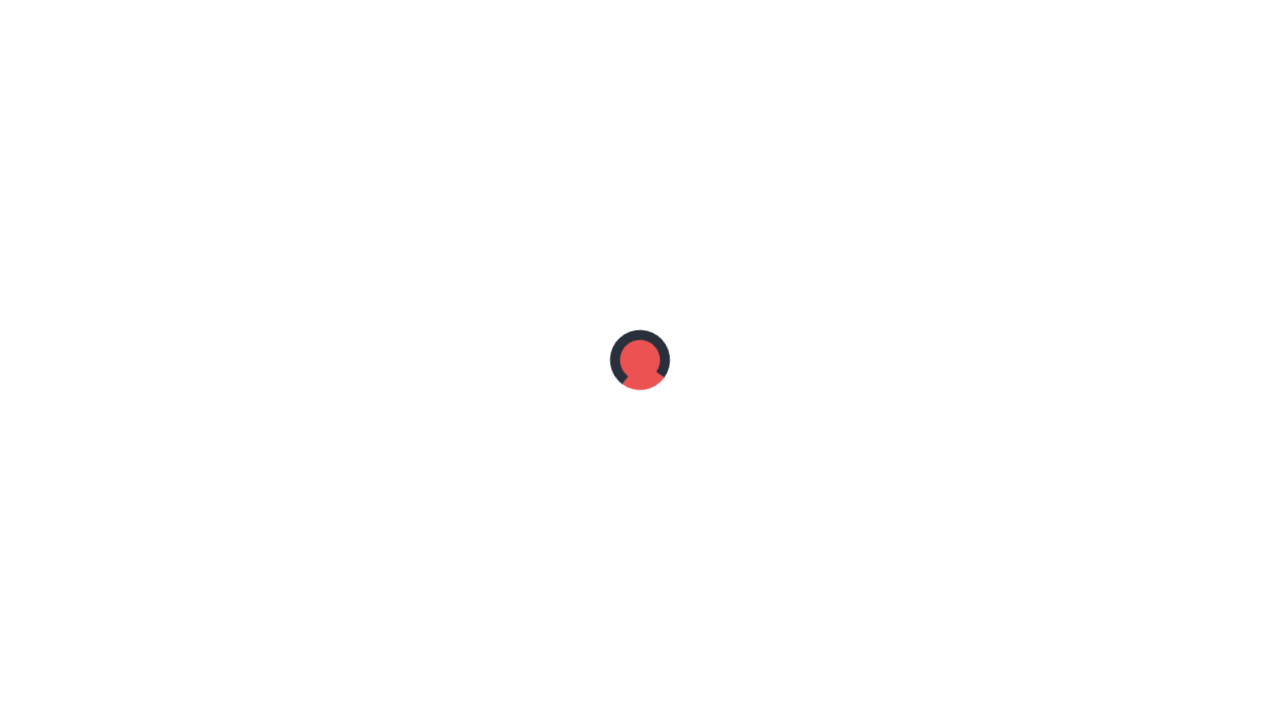

Verified documents message with red text is visible on new page
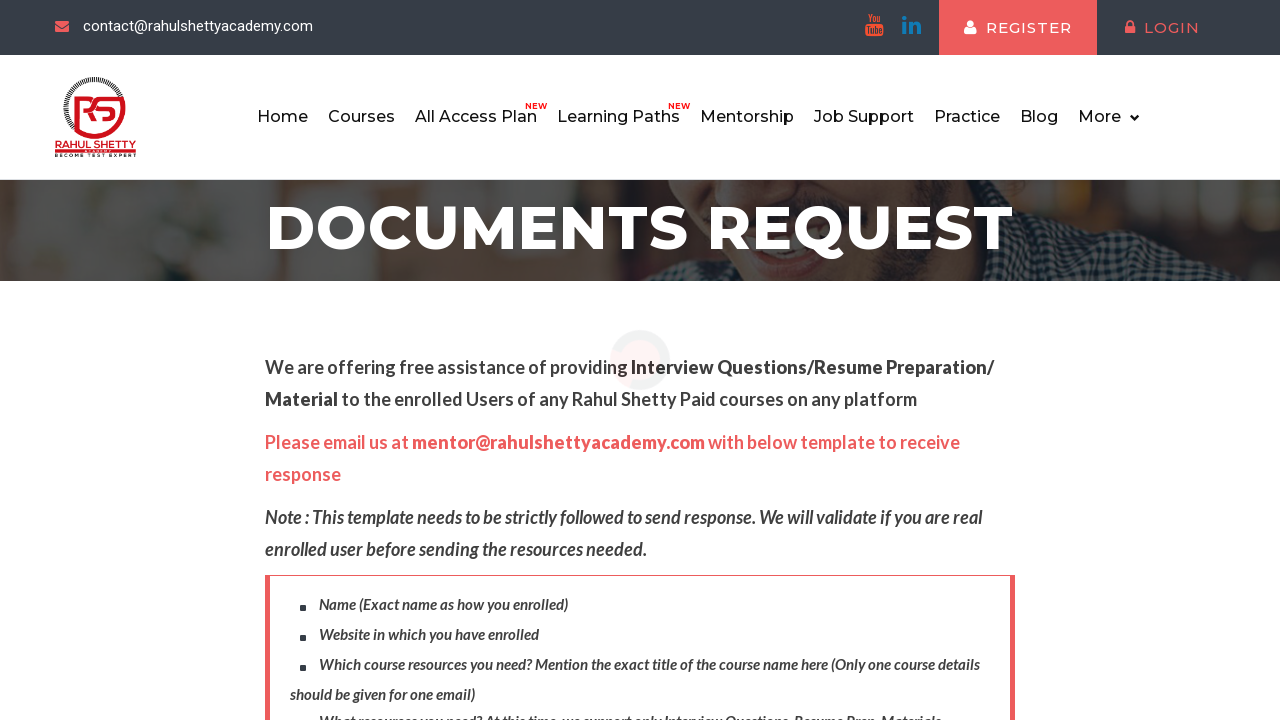

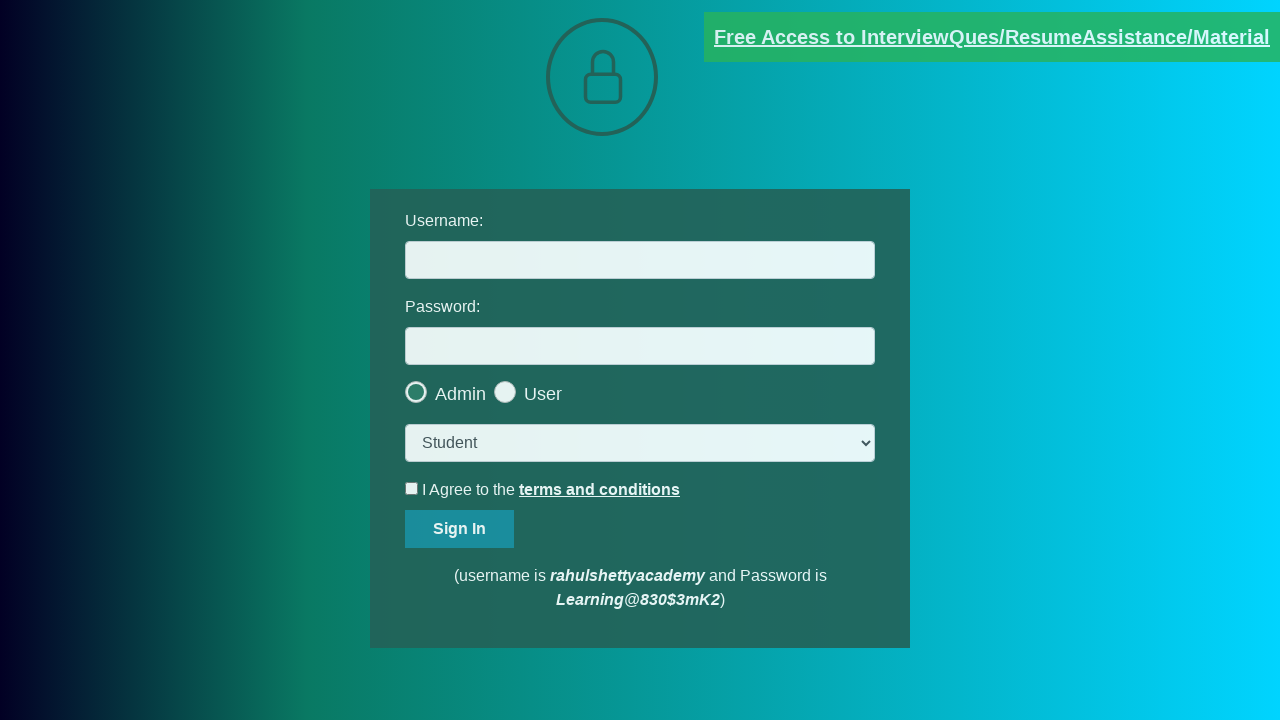